Tests scrolling functionality and verifies table data by scrolling the page and a specific table element, then validating sum calculations

Starting URL: https://www.rahulshettyacademy.com/AutomationPractice/

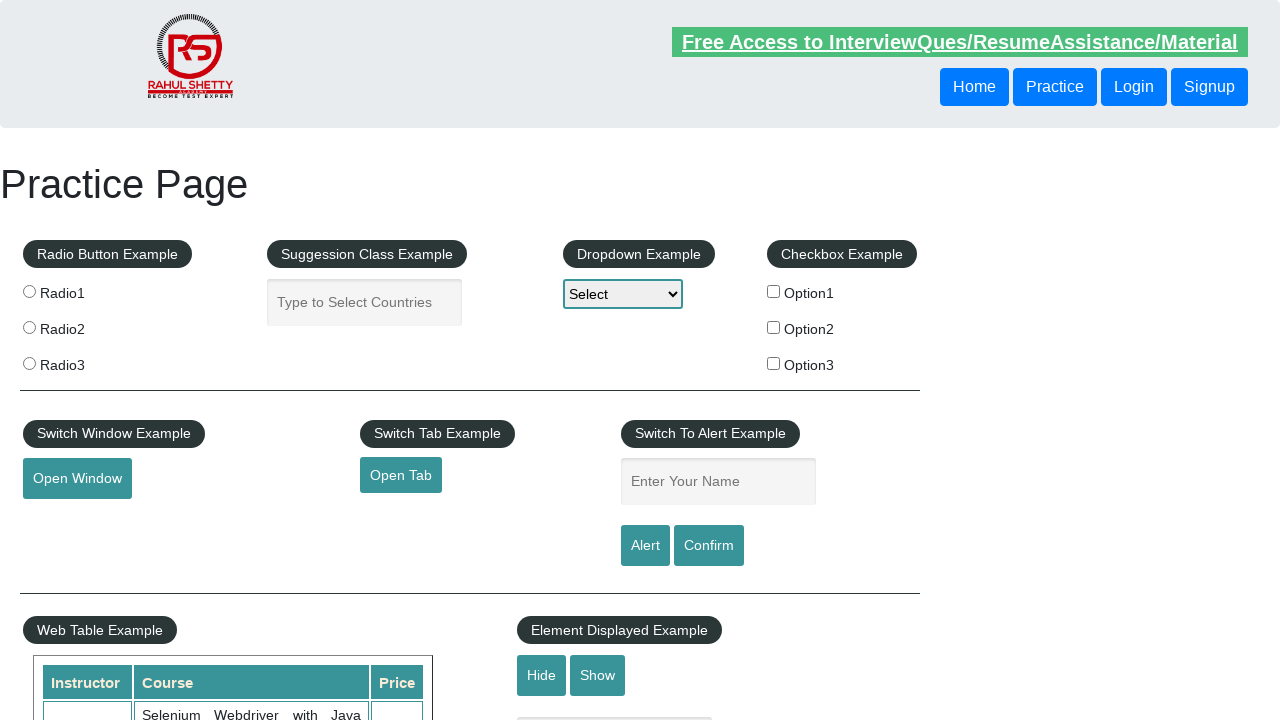

Scrolled down the page by 500 pixels
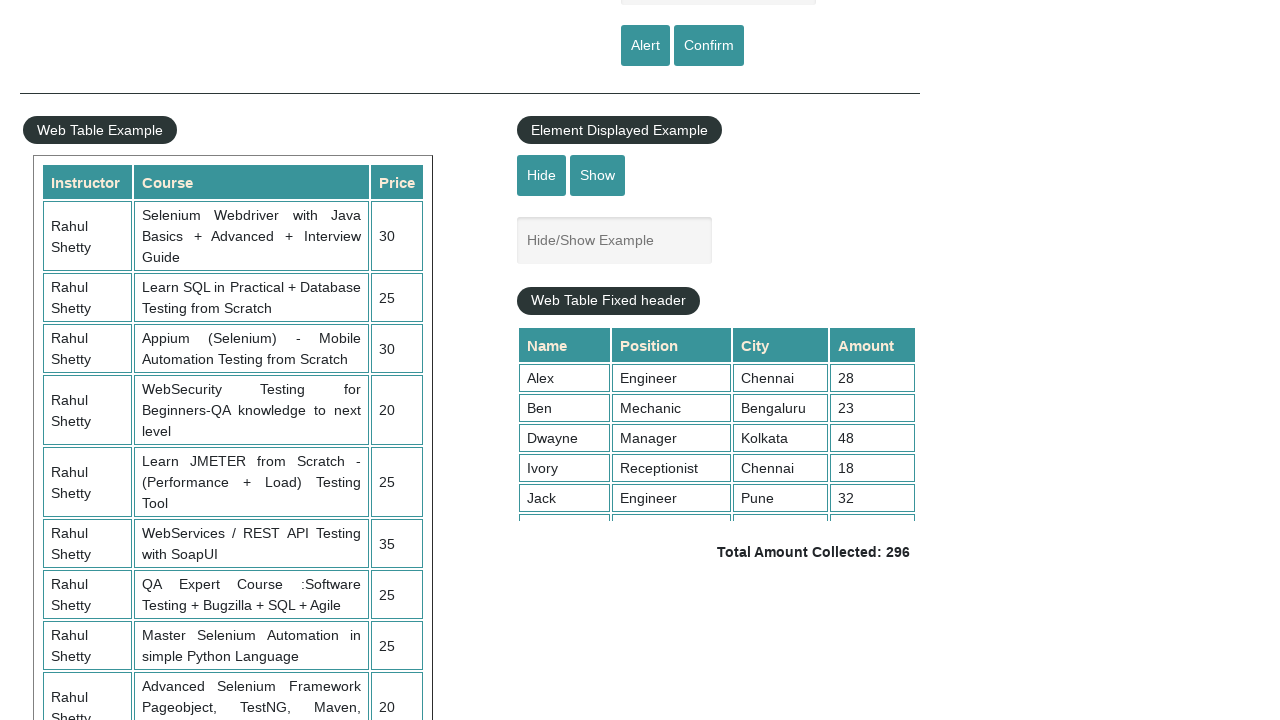

Scrolled inside the fixed header table to position 5000
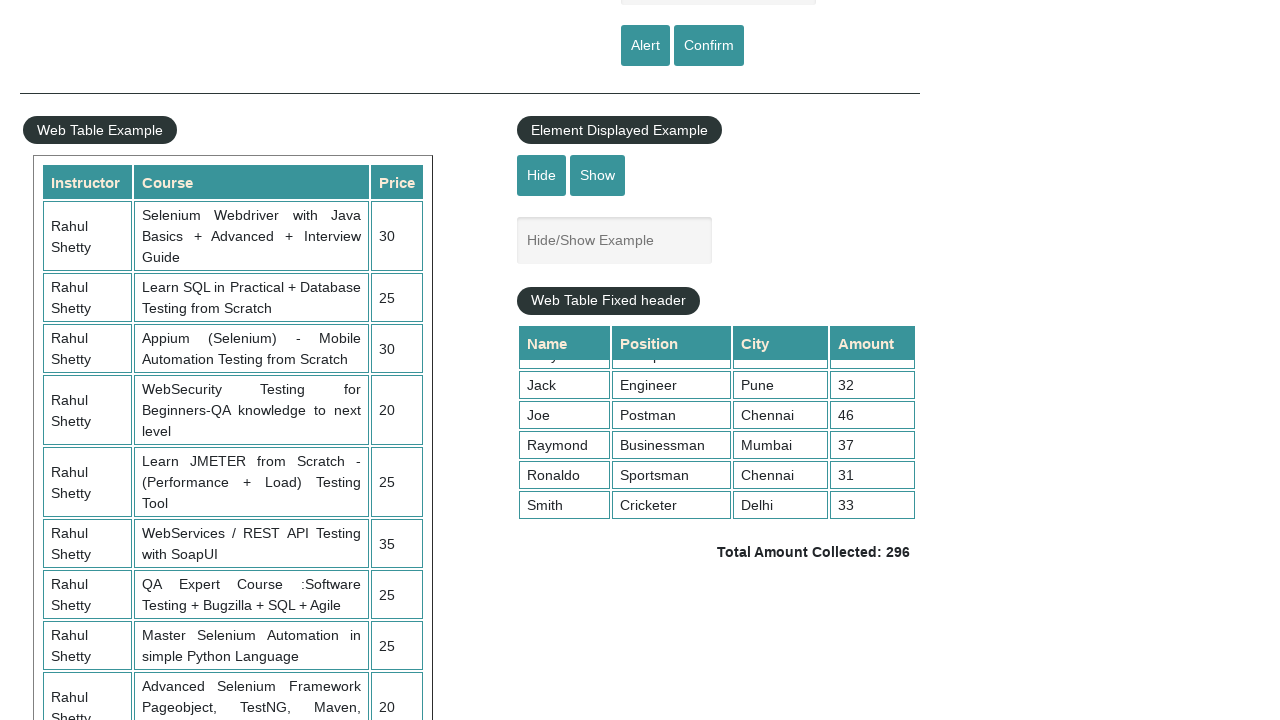

Retrieved all values from the 4th column of the fixed header table
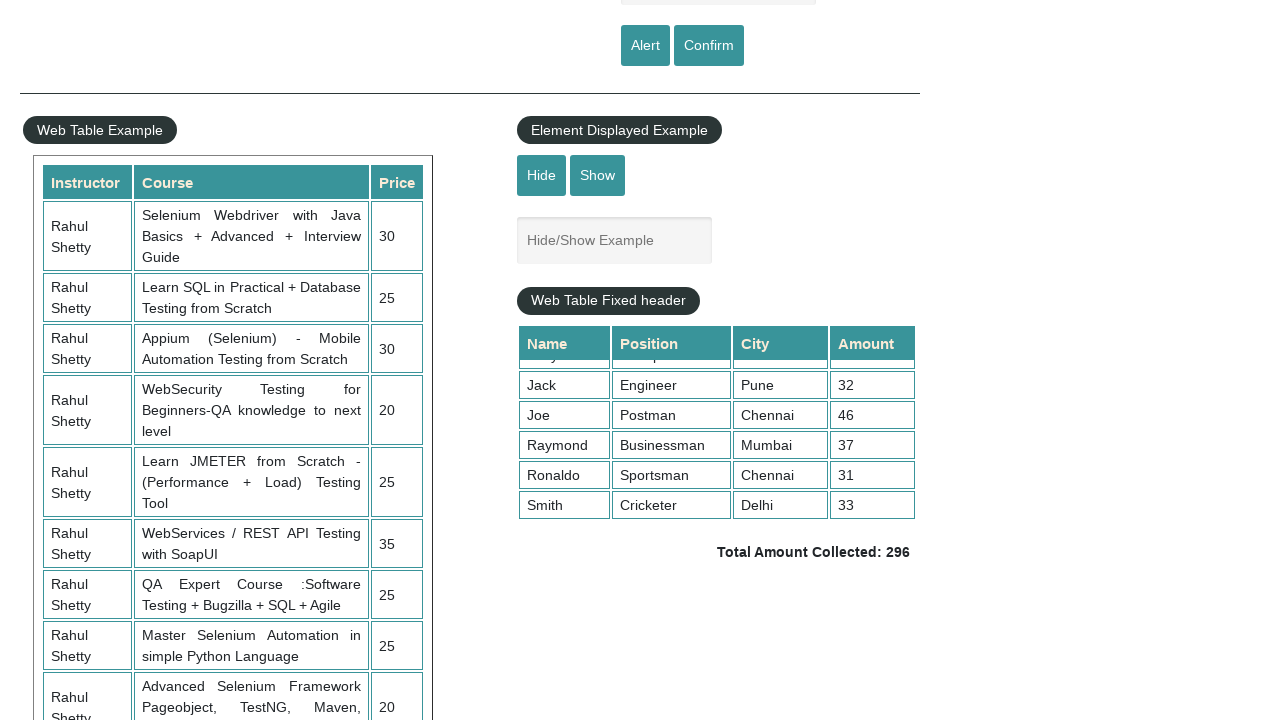

Calculated sum of table values: 296
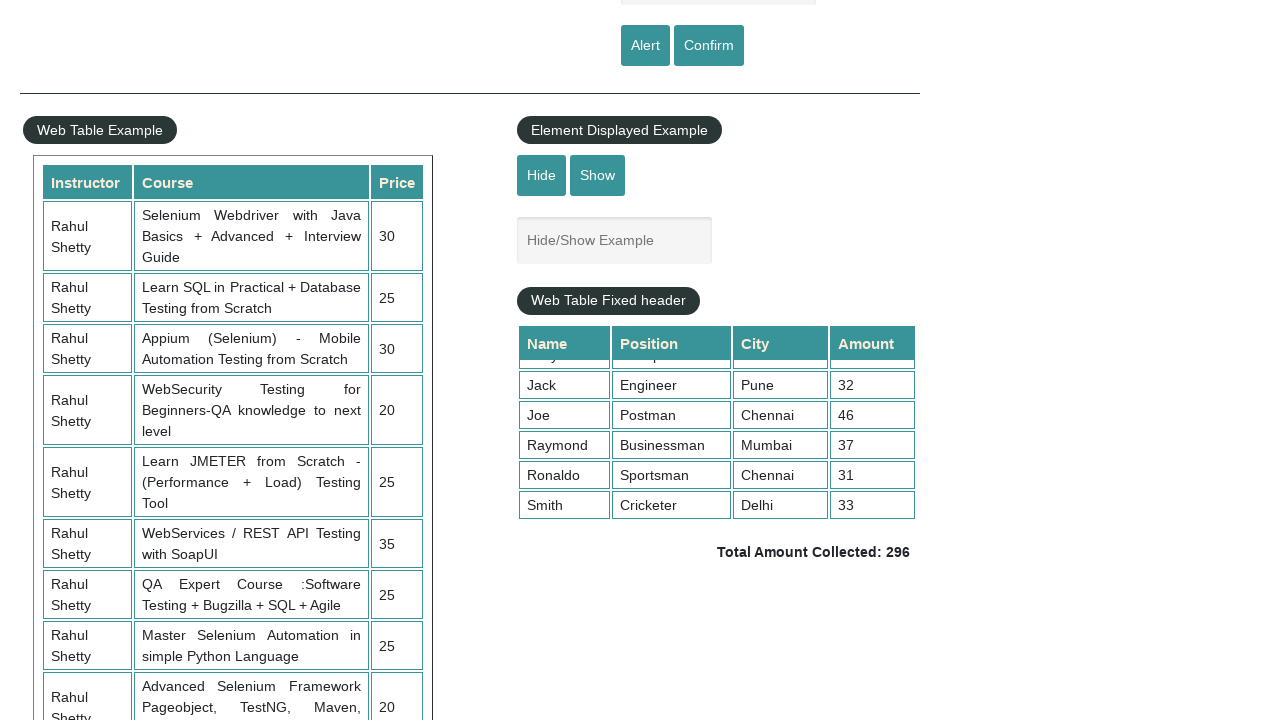

Retrieved total amount text from the page
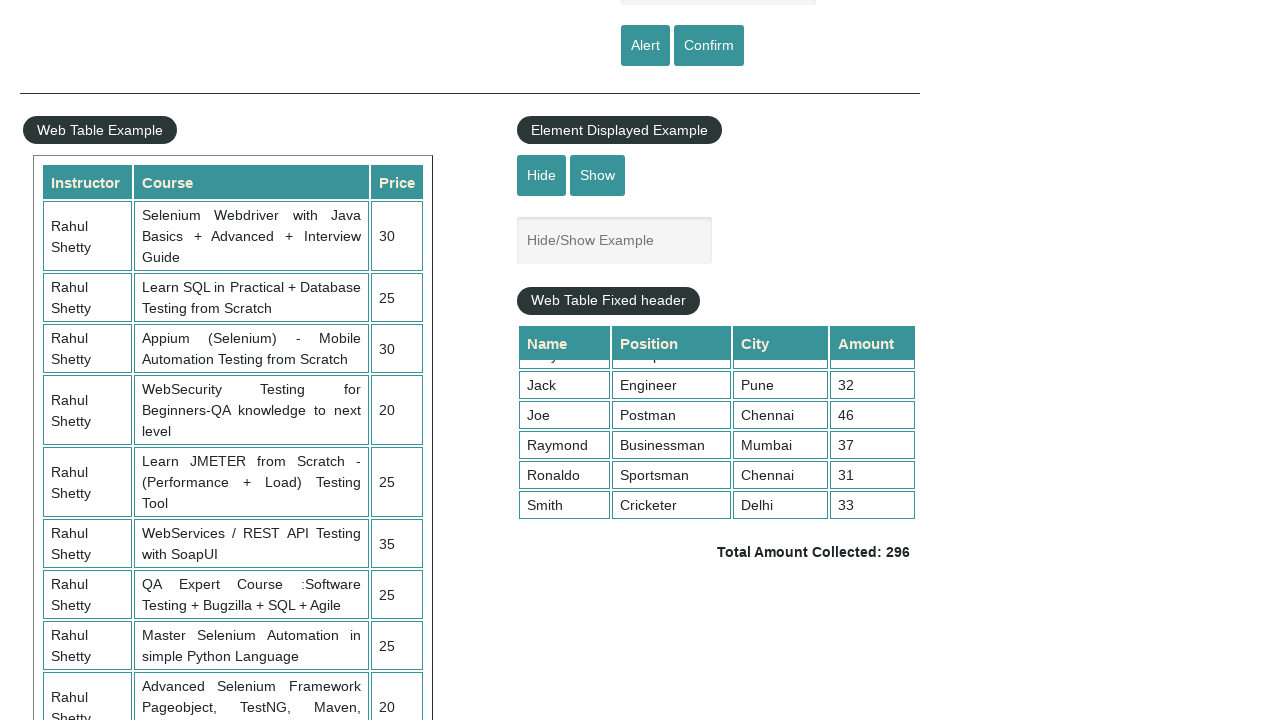

Parsed displayed total amount: 296
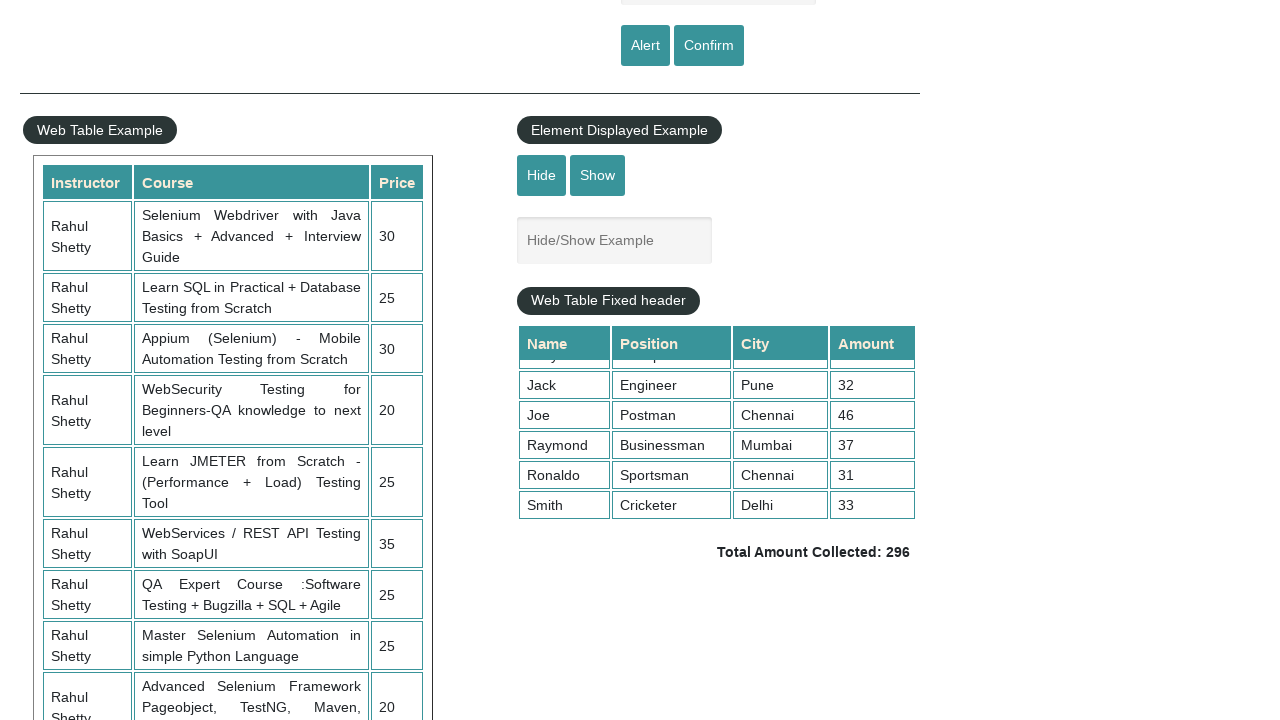

Verified calculated sum (296) matches displayed total (296)
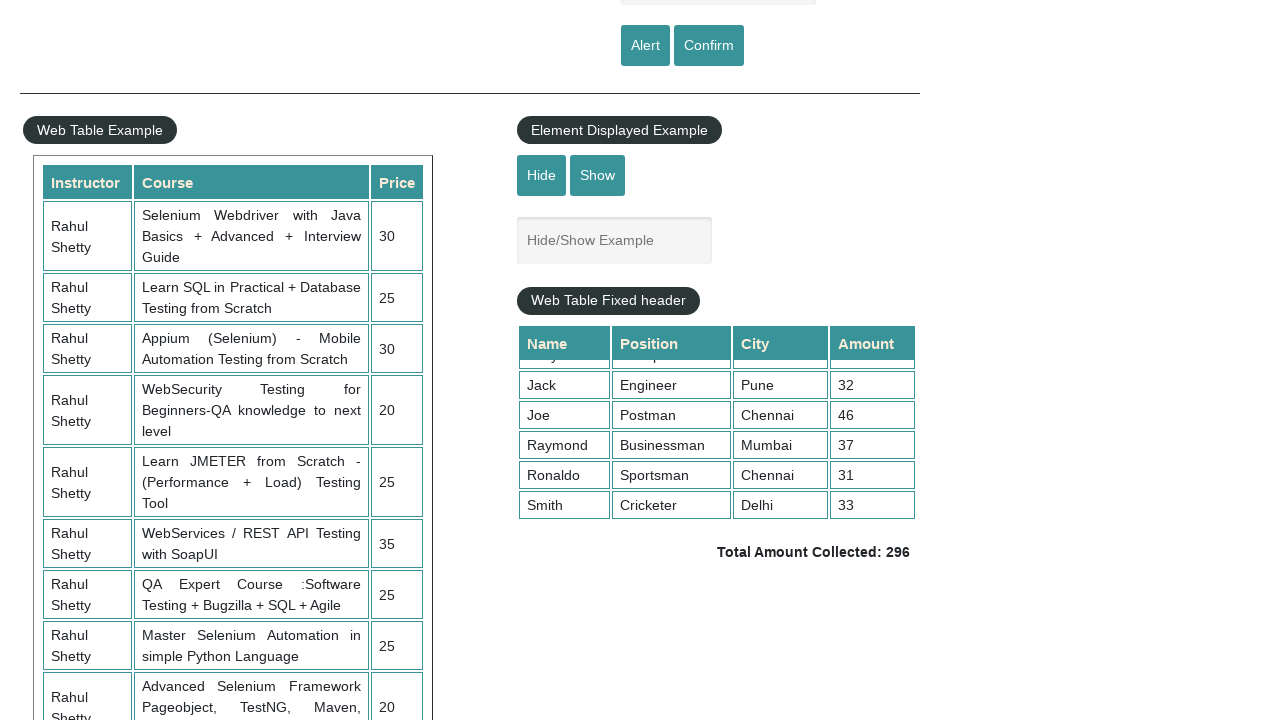

Retrieved all course prices from the courses table
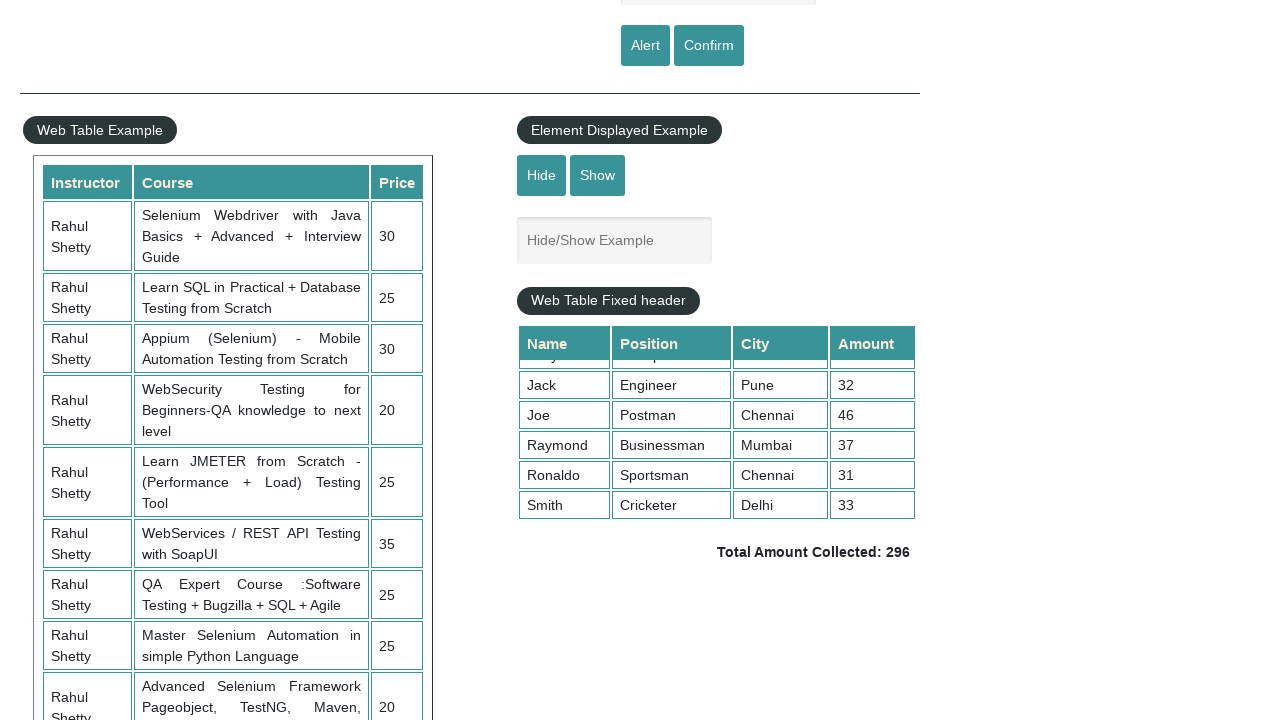

Calculated sum of course prices: 235
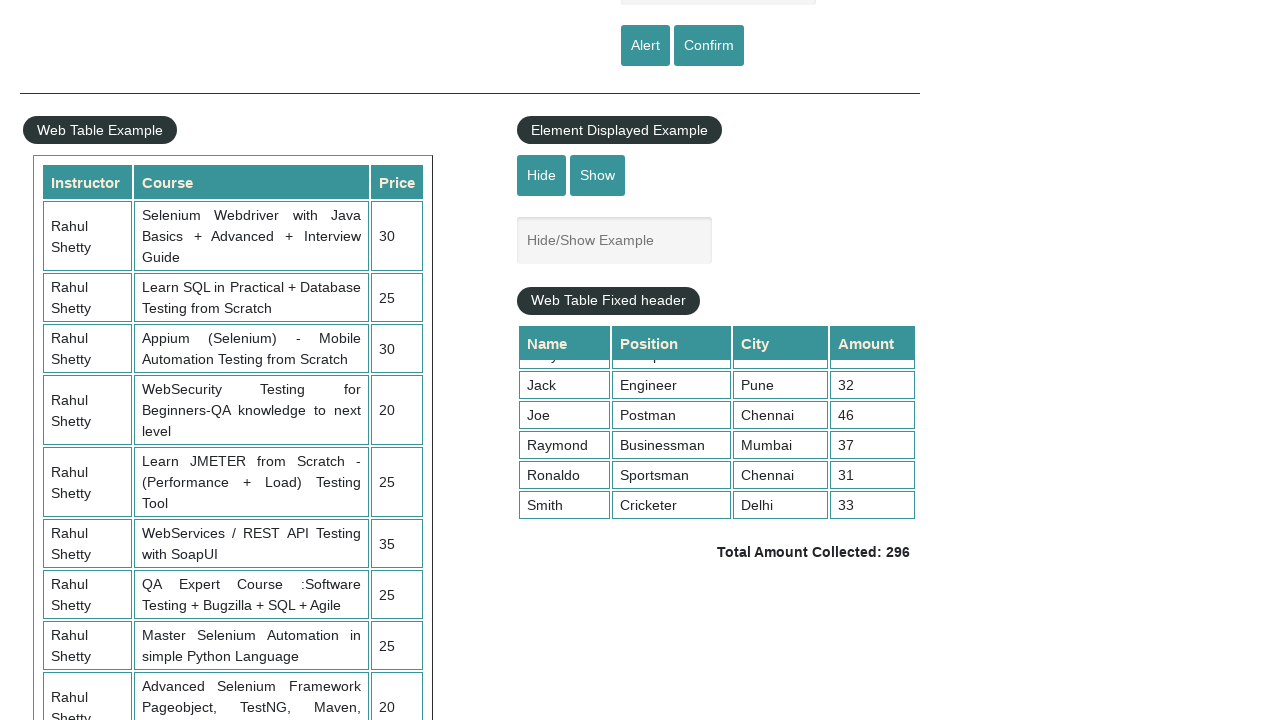

Verified course price sum (235) is greater than 0
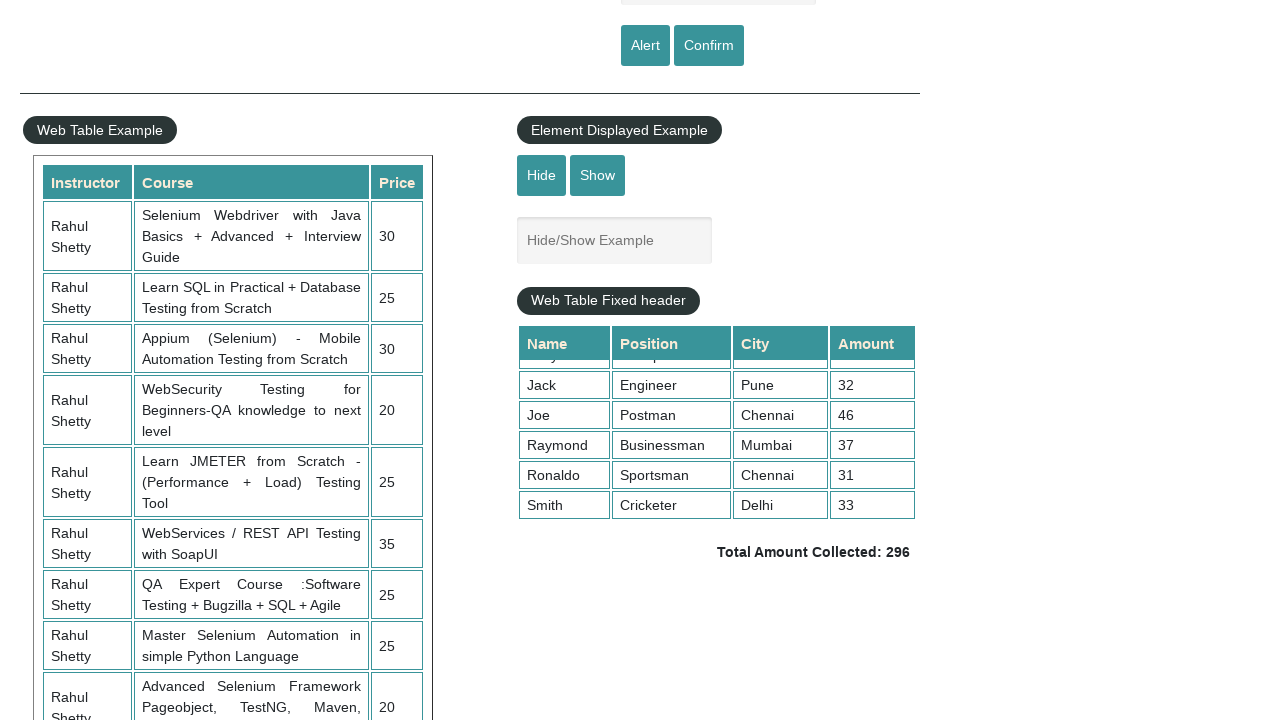

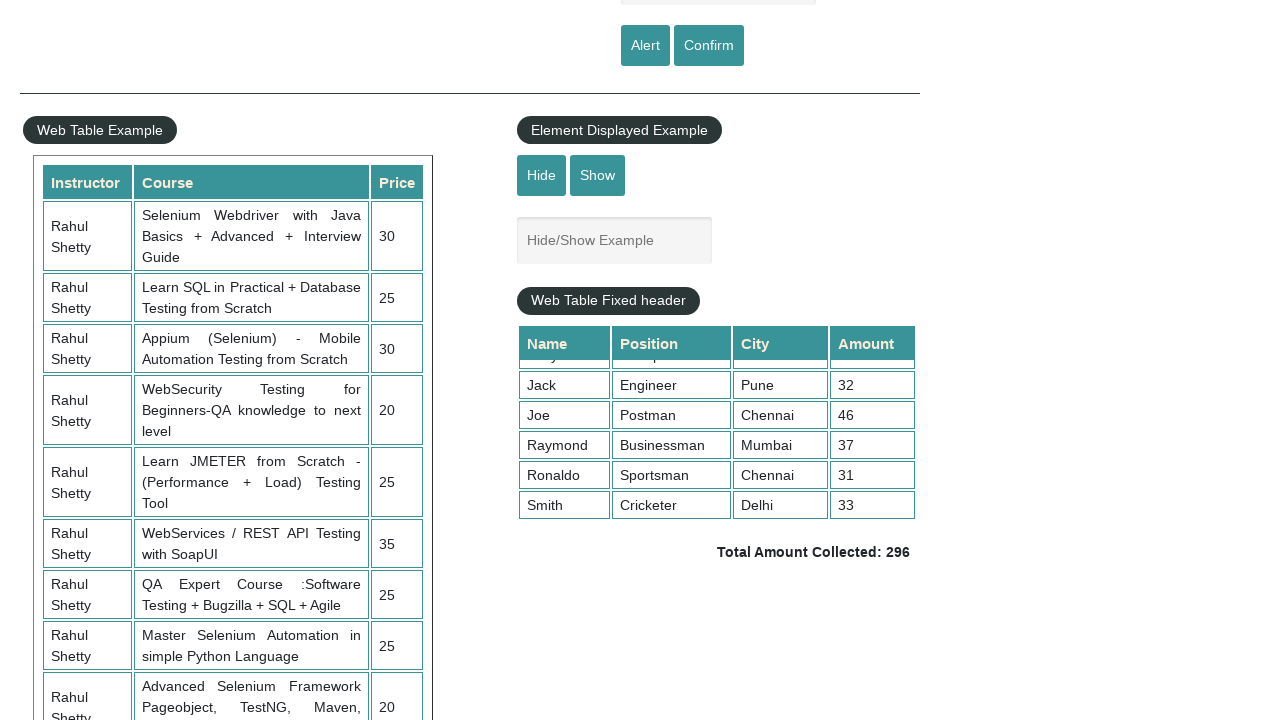